Solves a mathematical captcha by extracting a value from an element attribute, calculating a result, and submitting the form with checkbox selections

Starting URL: http://suninjuly.github.io/get_attribute.html

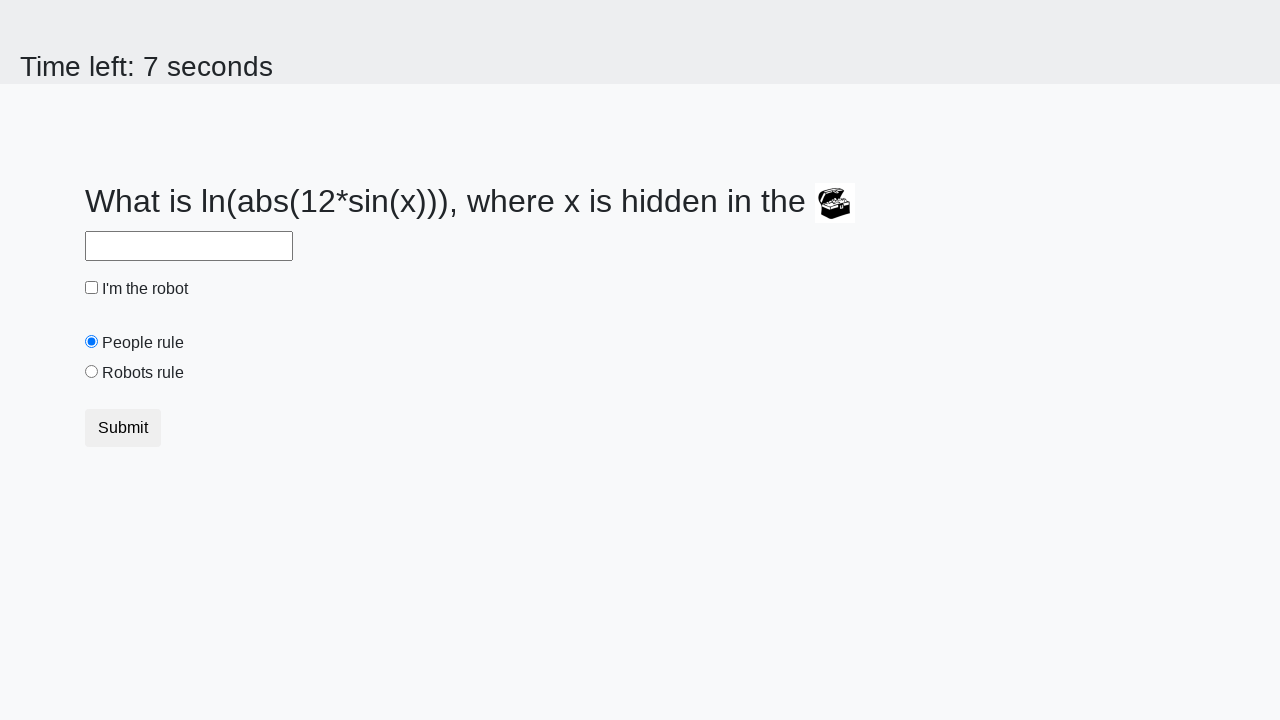

Located treasure element with ID 'treasure'
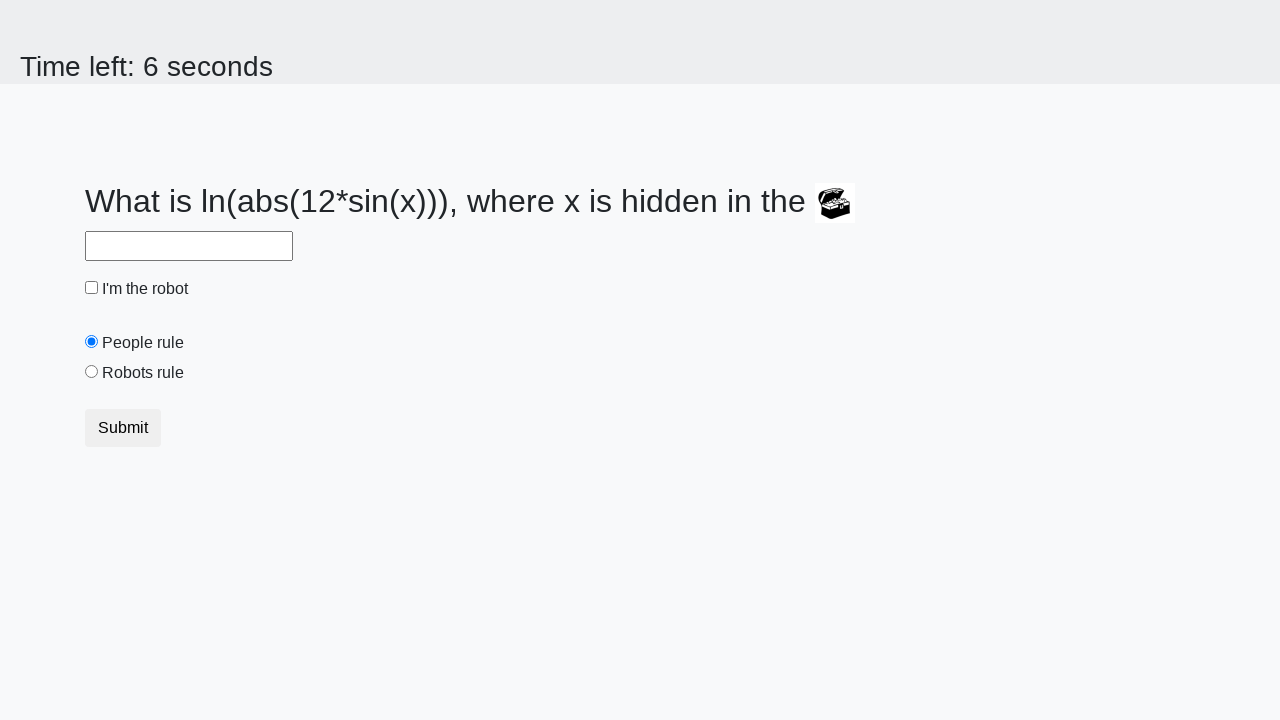

Extracted 'valuex' attribute from treasure element: 399
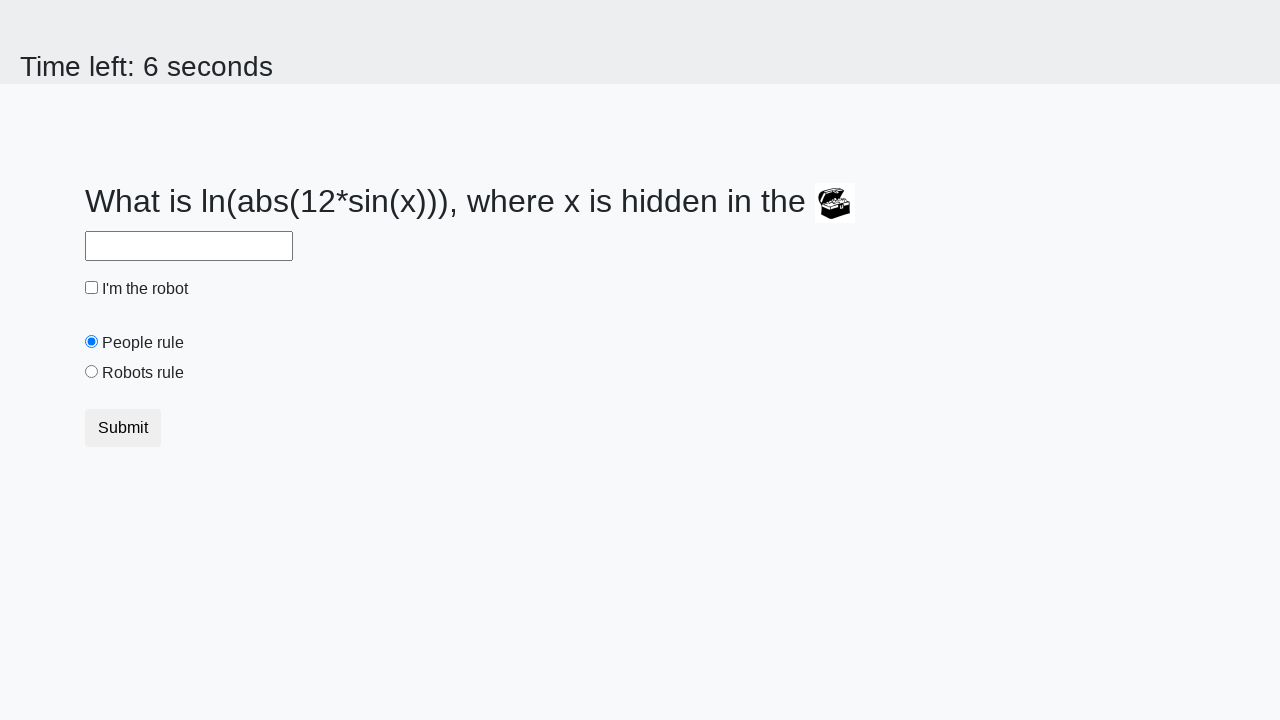

Filled answer field with calculated result: -1.5474740620038219 on #answer
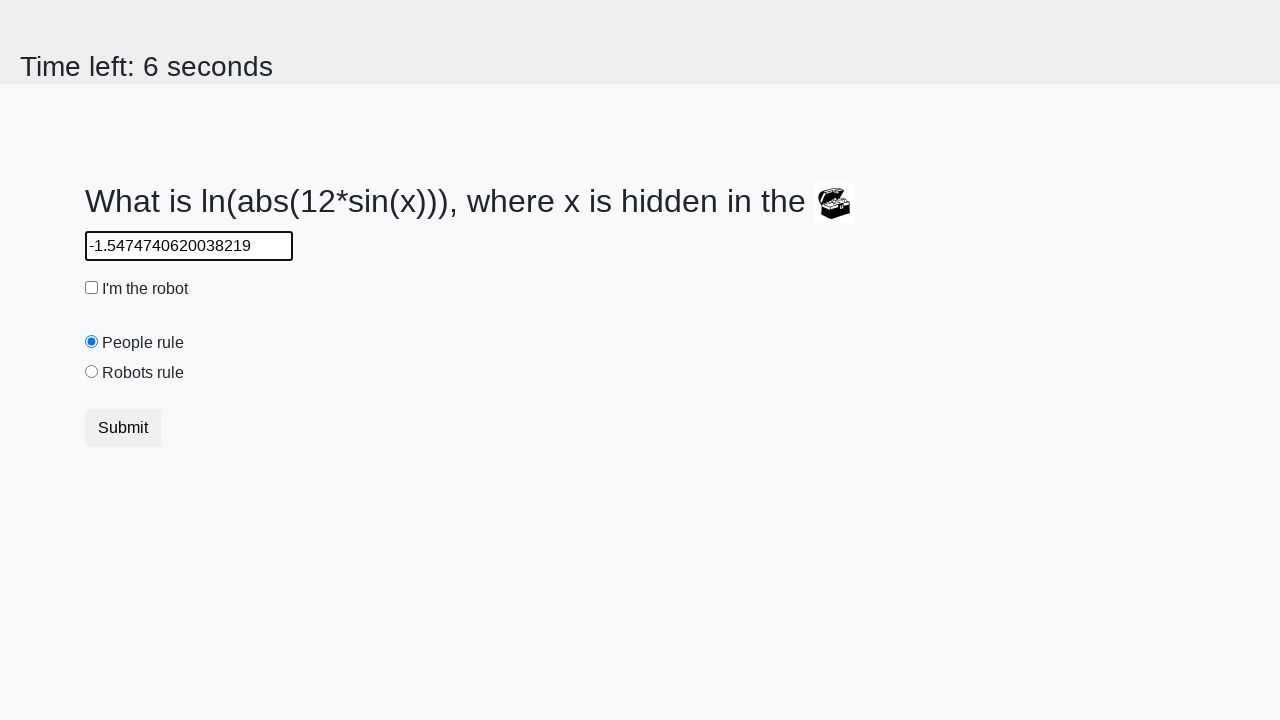

Clicked robot checkbox at (92, 288) on #robotCheckbox
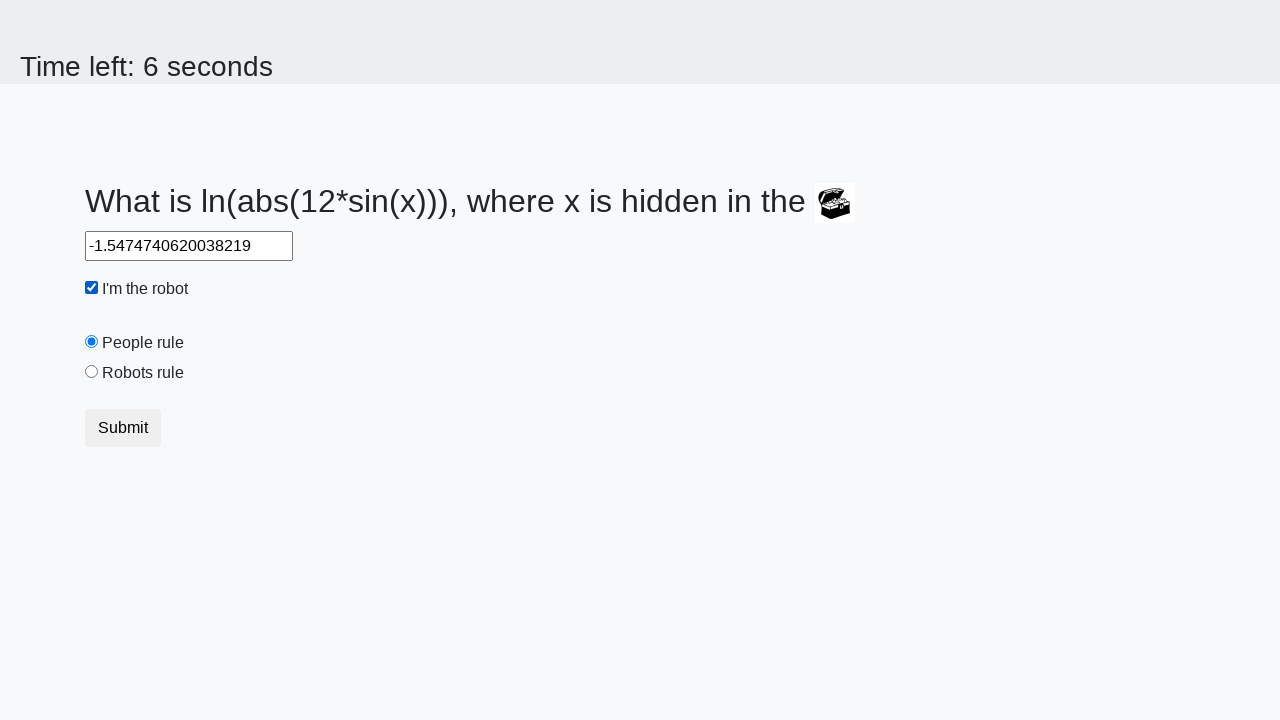

Clicked robots rule radio button at (92, 372) on #robotsRule
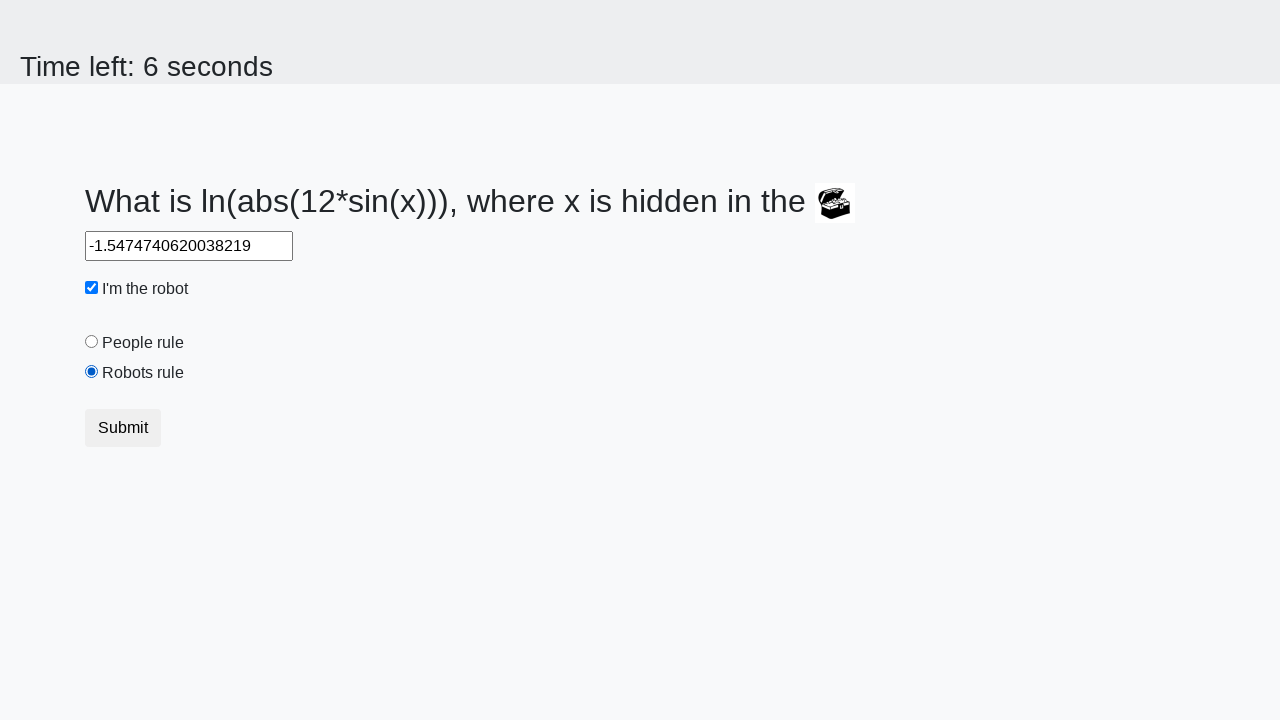

Clicked submit button to submit the form at (123, 428) on button.btn
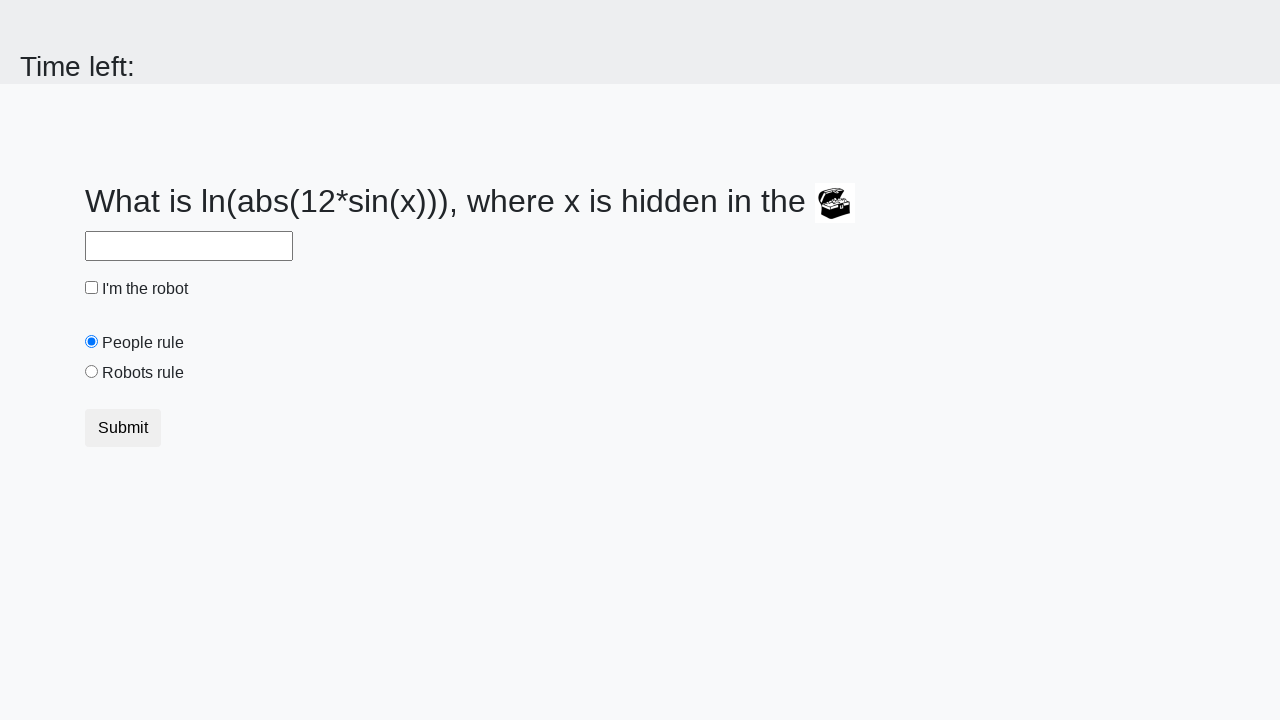

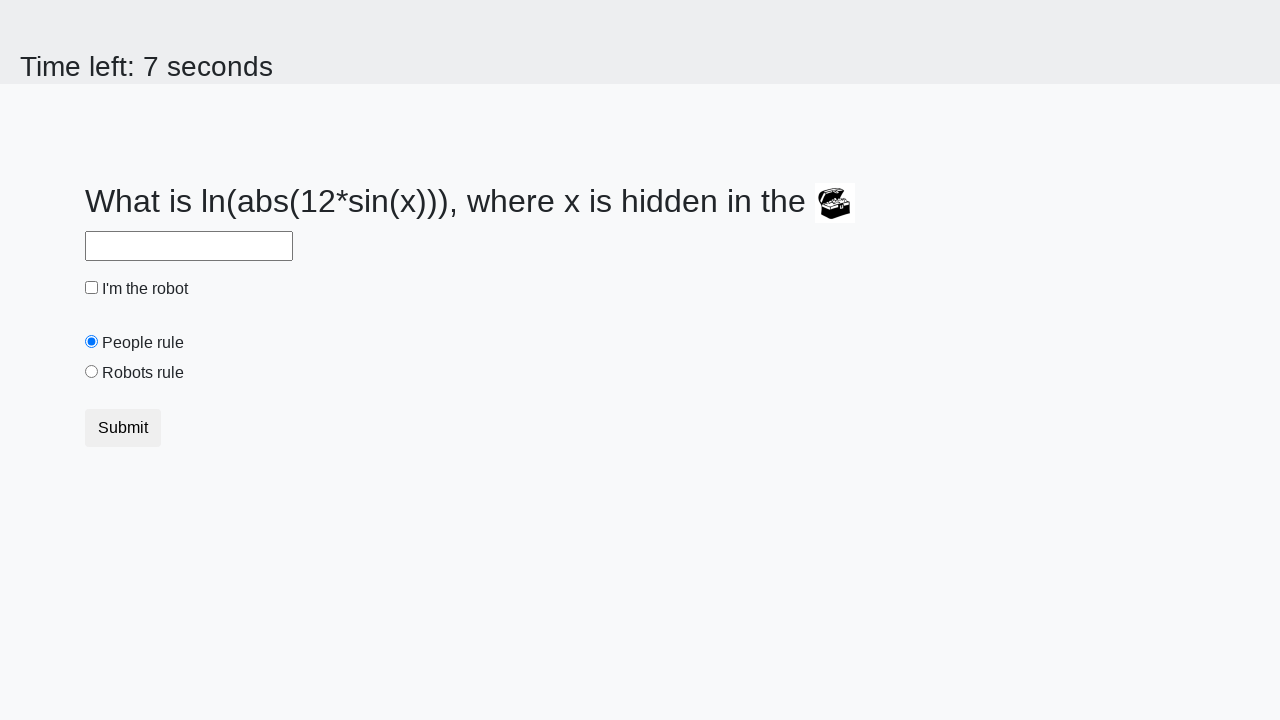